Navigates to SpiceJet website, retrieves the "Flights" text element and page title

Starting URL: https://www.spicejet.com/

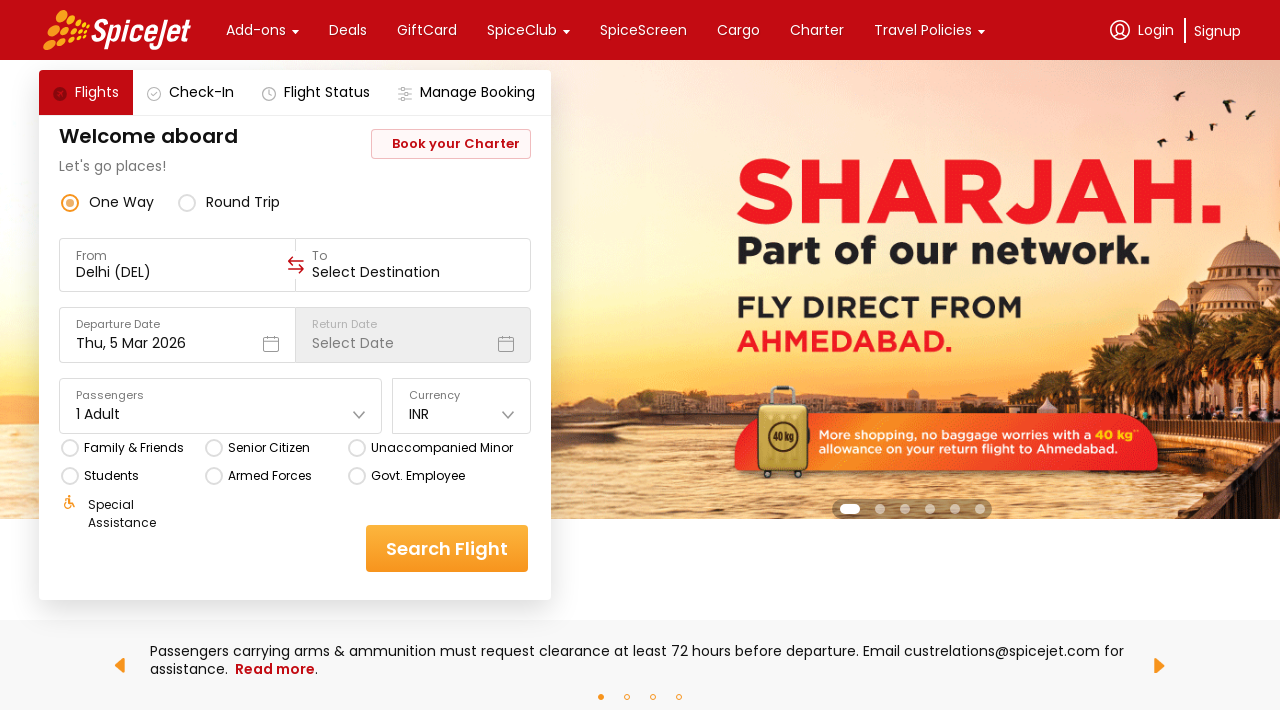

Waited for 'Flights' text element to appear (timeout: 15000ms)
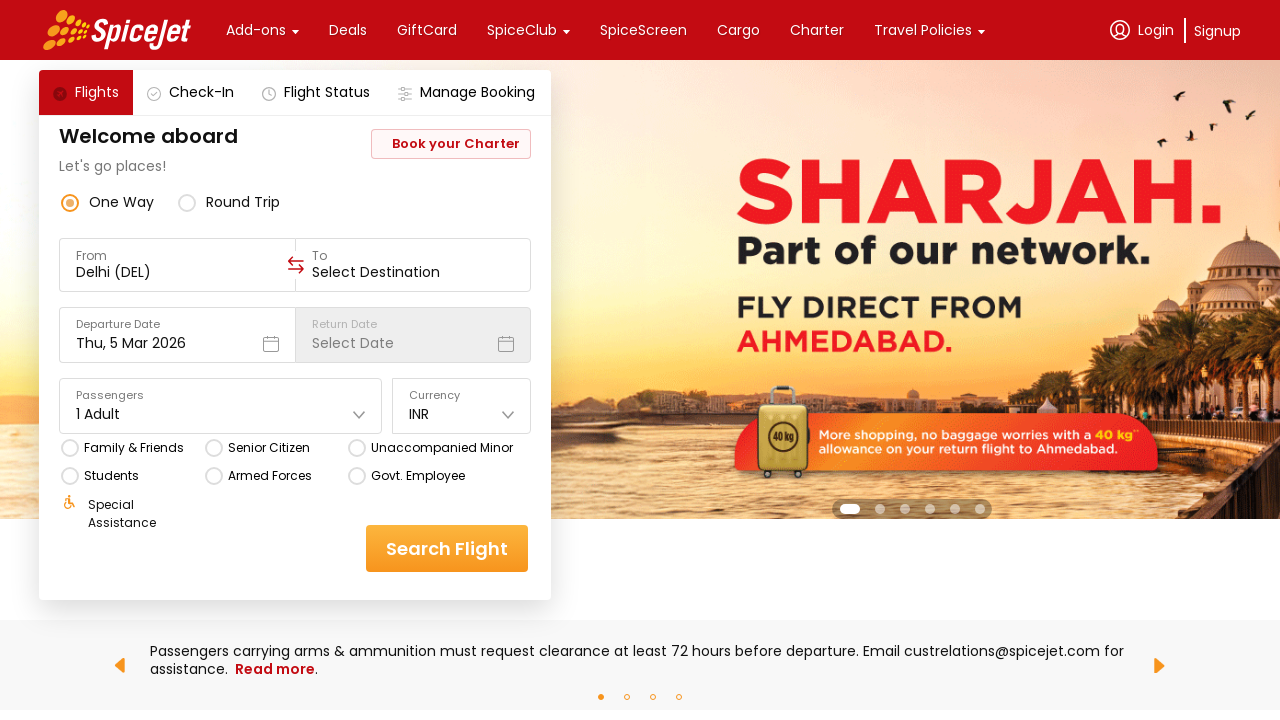

Retrieved 'Flights' text element content: Flights
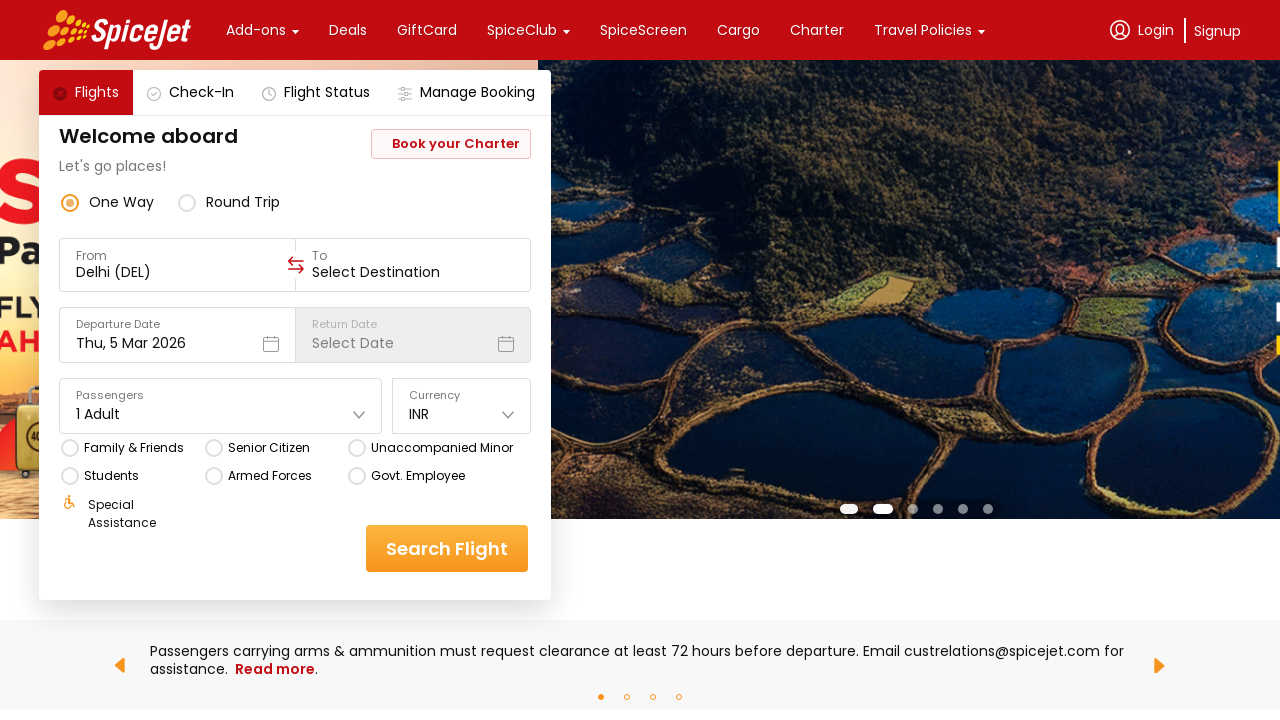

Retrieved page title: SpiceJet - Flight Booking for Domestic and International, Cheap Air Tickets
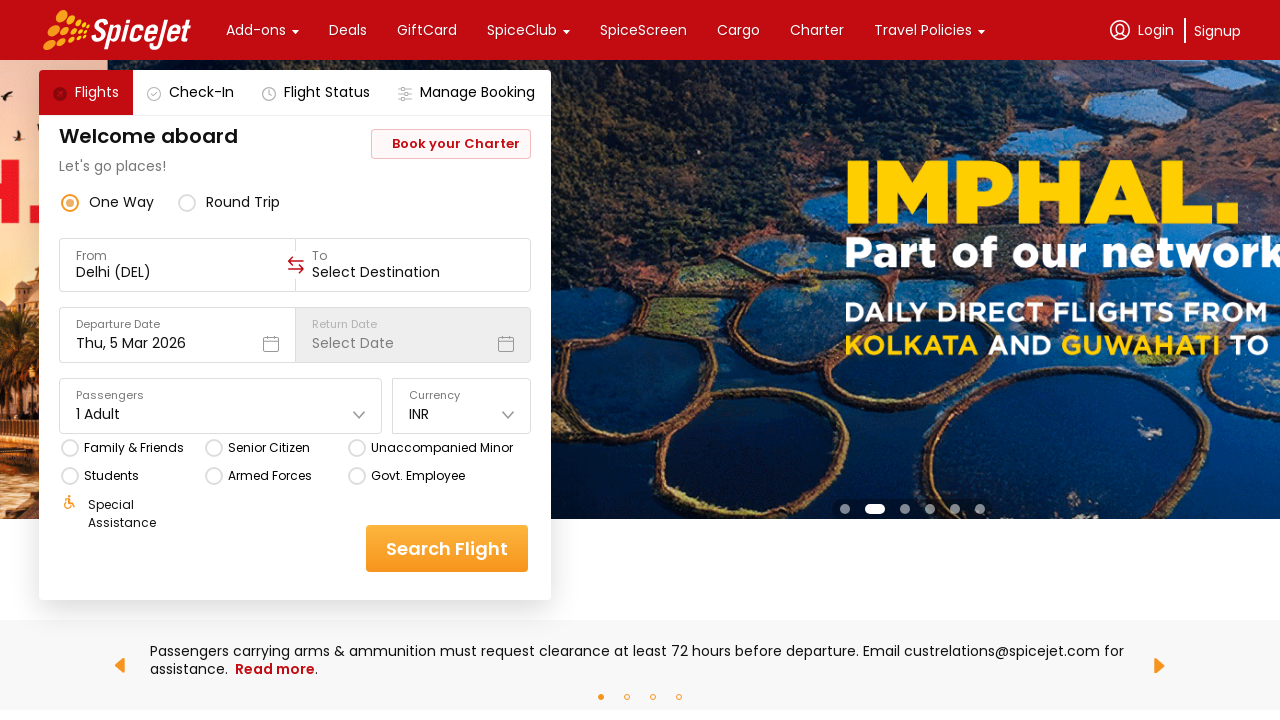

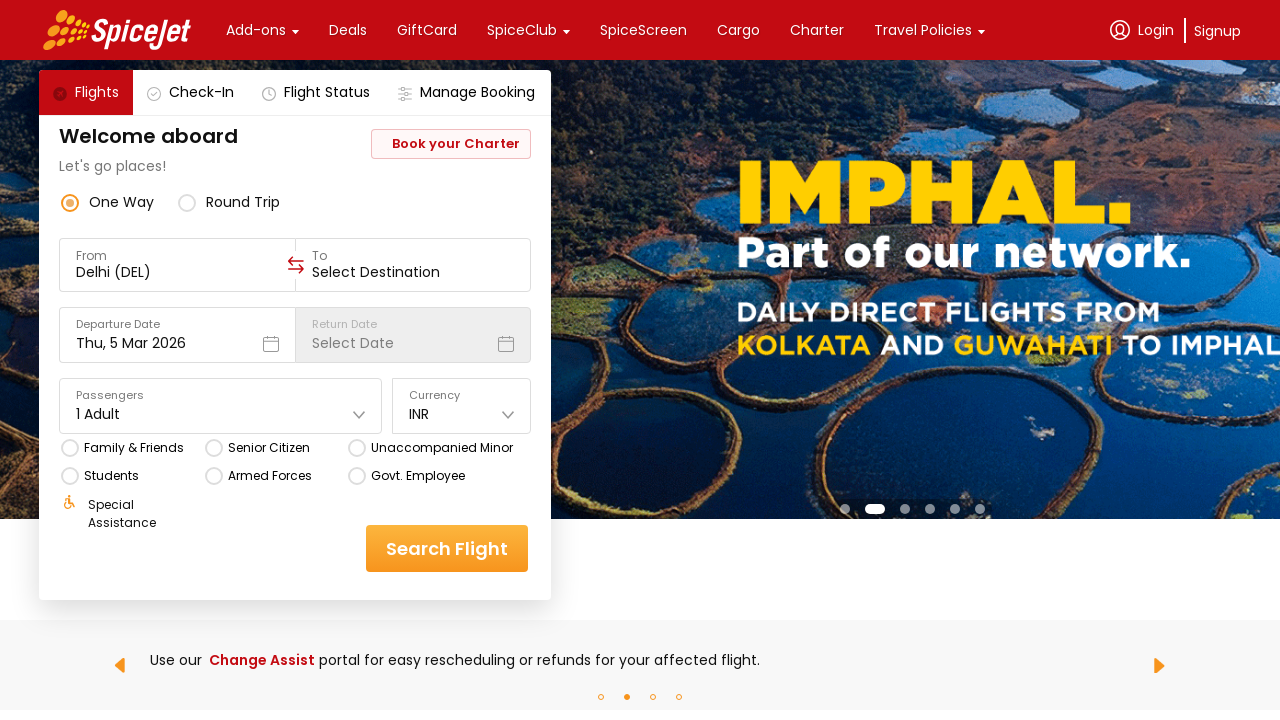